Navigates to BlazeDemo website and verifies the page title is correct

Starting URL: https://blazedemo.com/

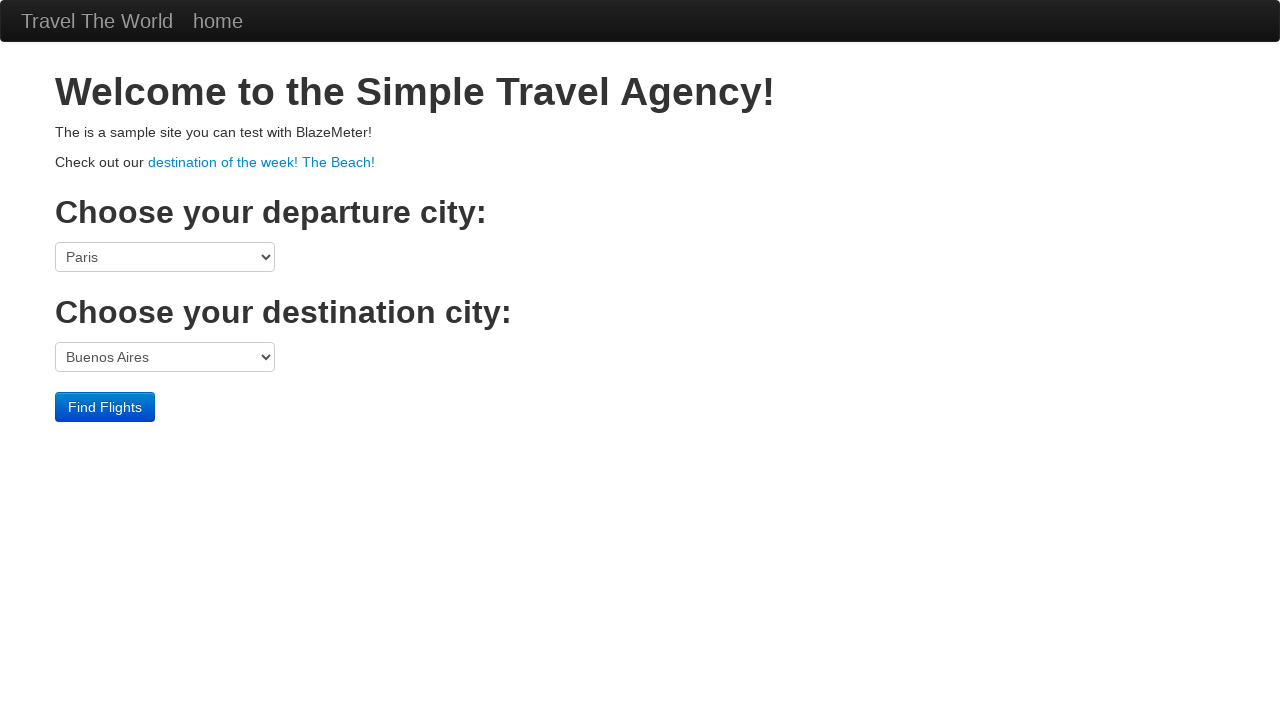

Navigated to BlazeDemo website
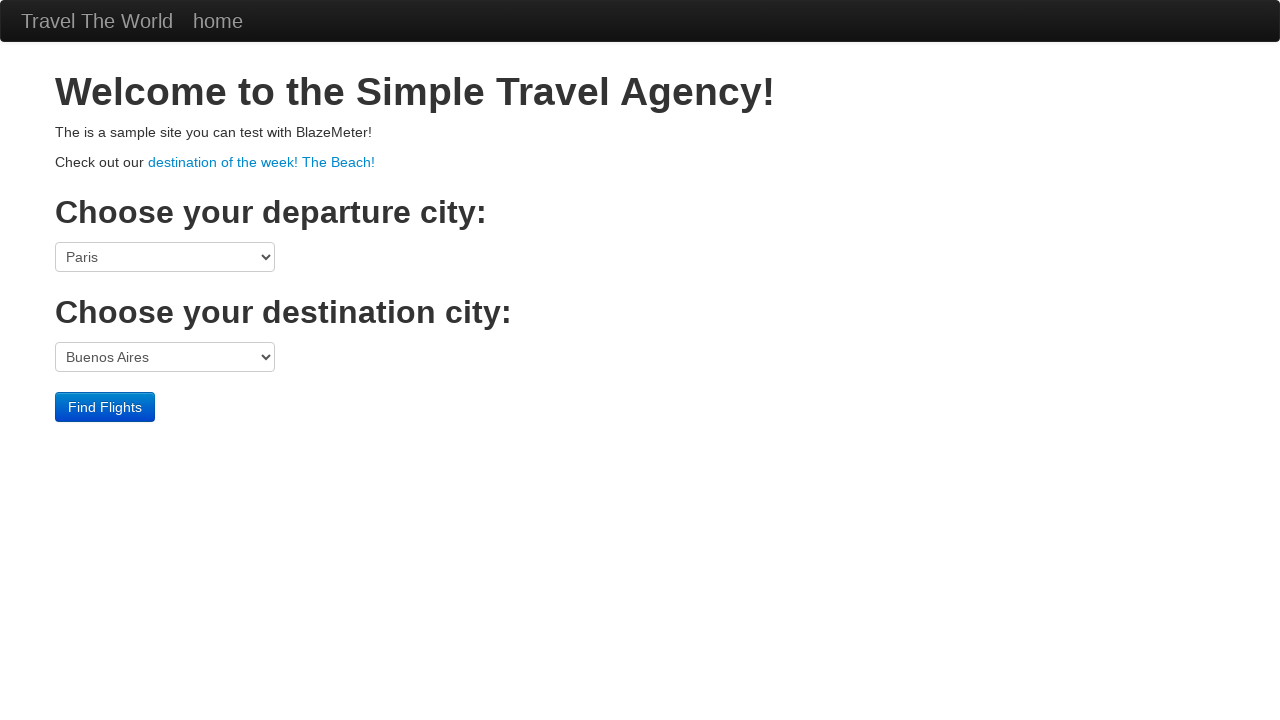

Verified page title is 'BlazeDemo'
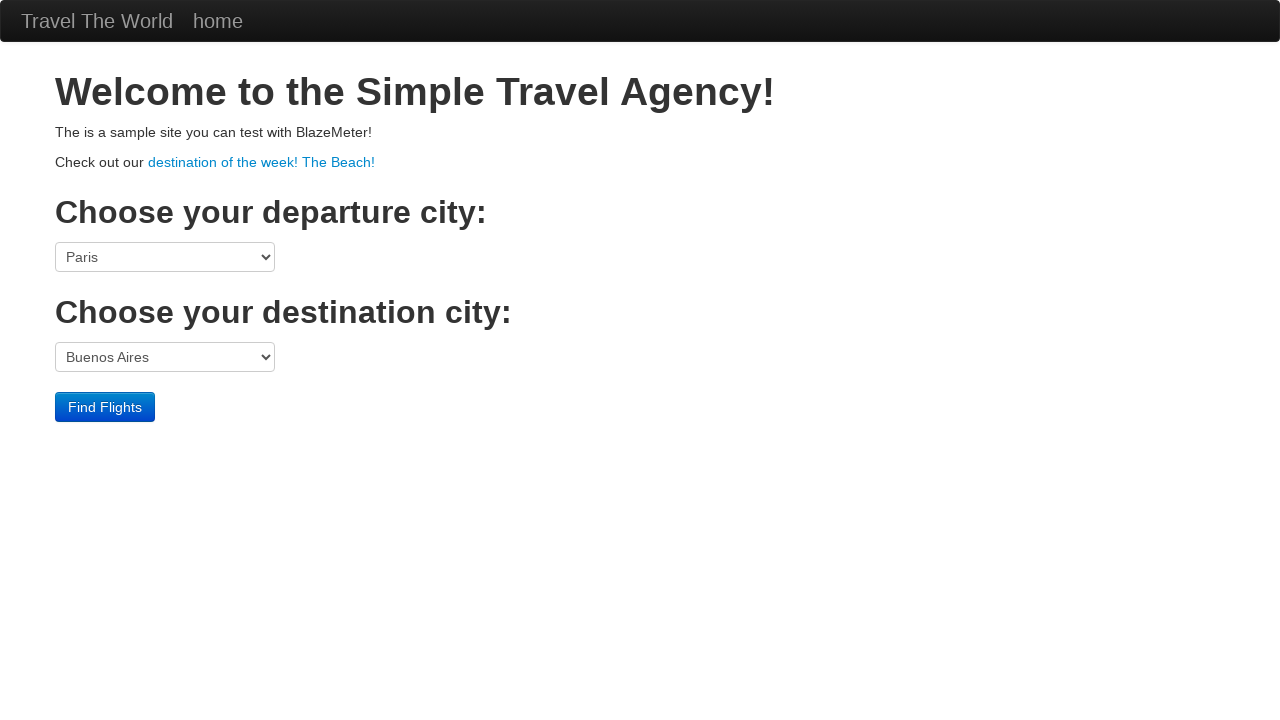

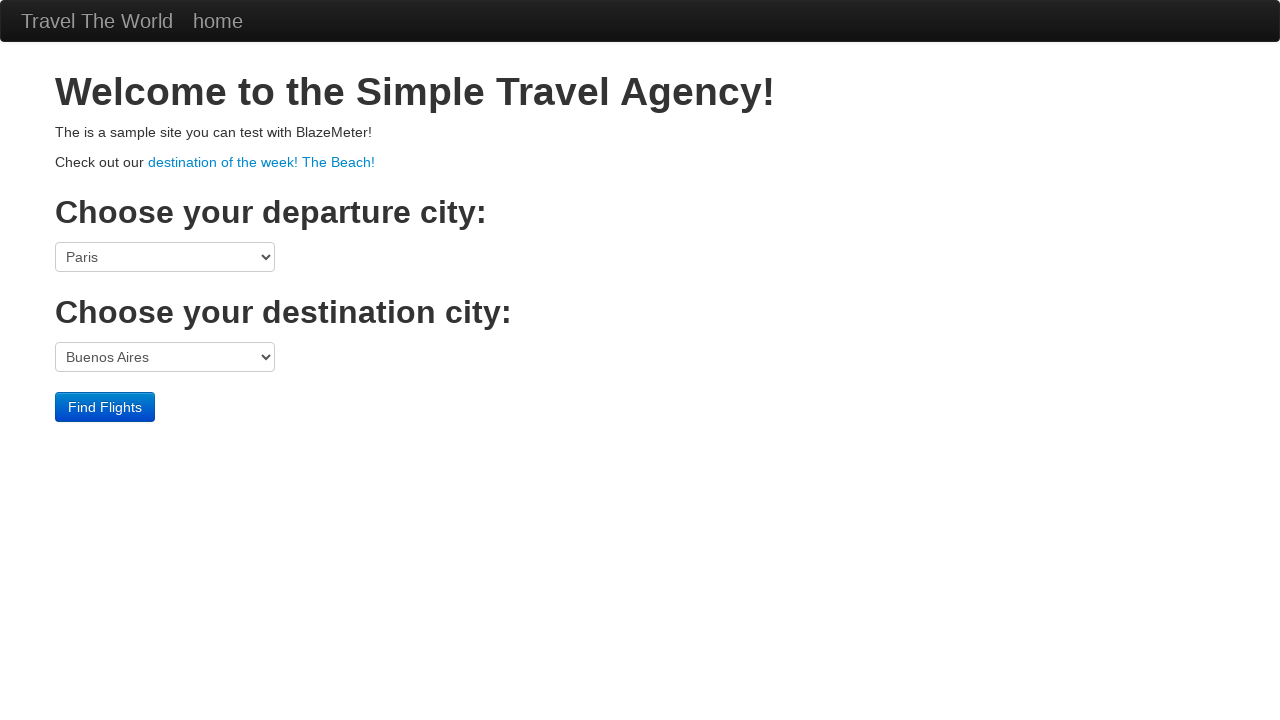